Tests dynamic controls on a page by clicking the Remove button and waiting for the Add button to appear, demonstrating wait functionality.

Starting URL: http://the-internet.herokuapp.com/dynamic_controls

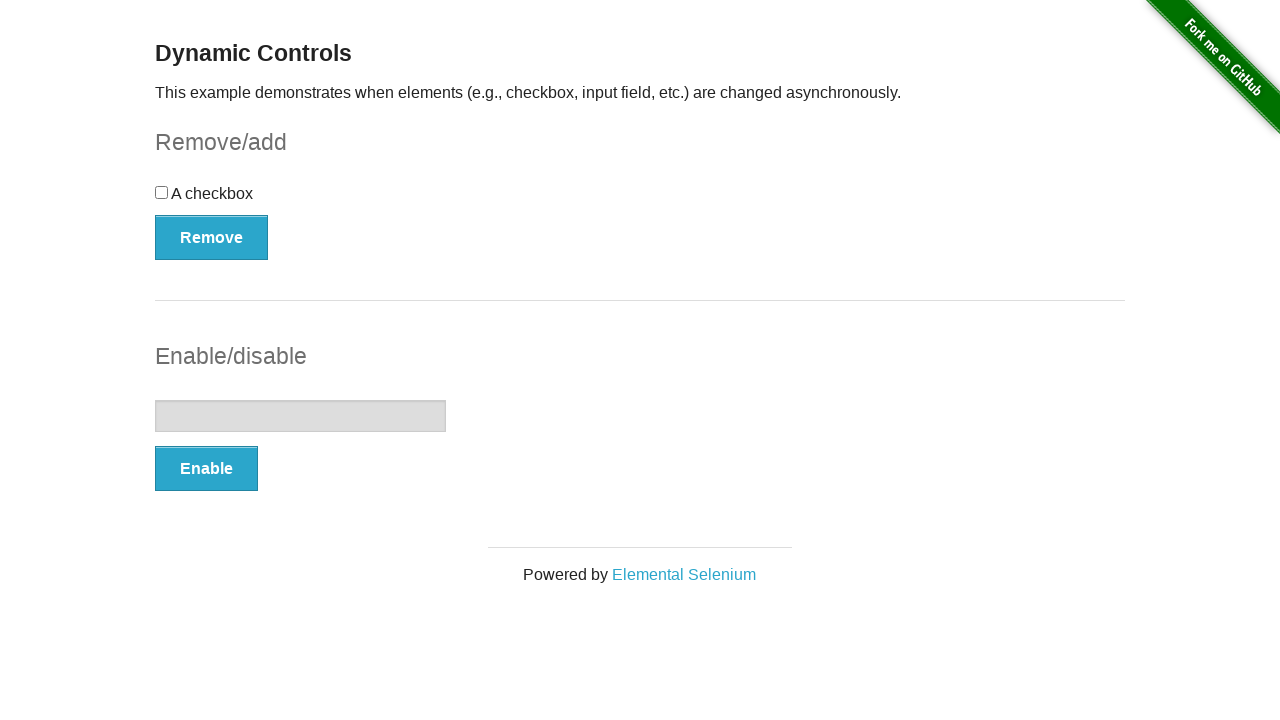

Clicked the Remove button to trigger dynamic control removal at (212, 237) on xpath=//*[.='Remove']
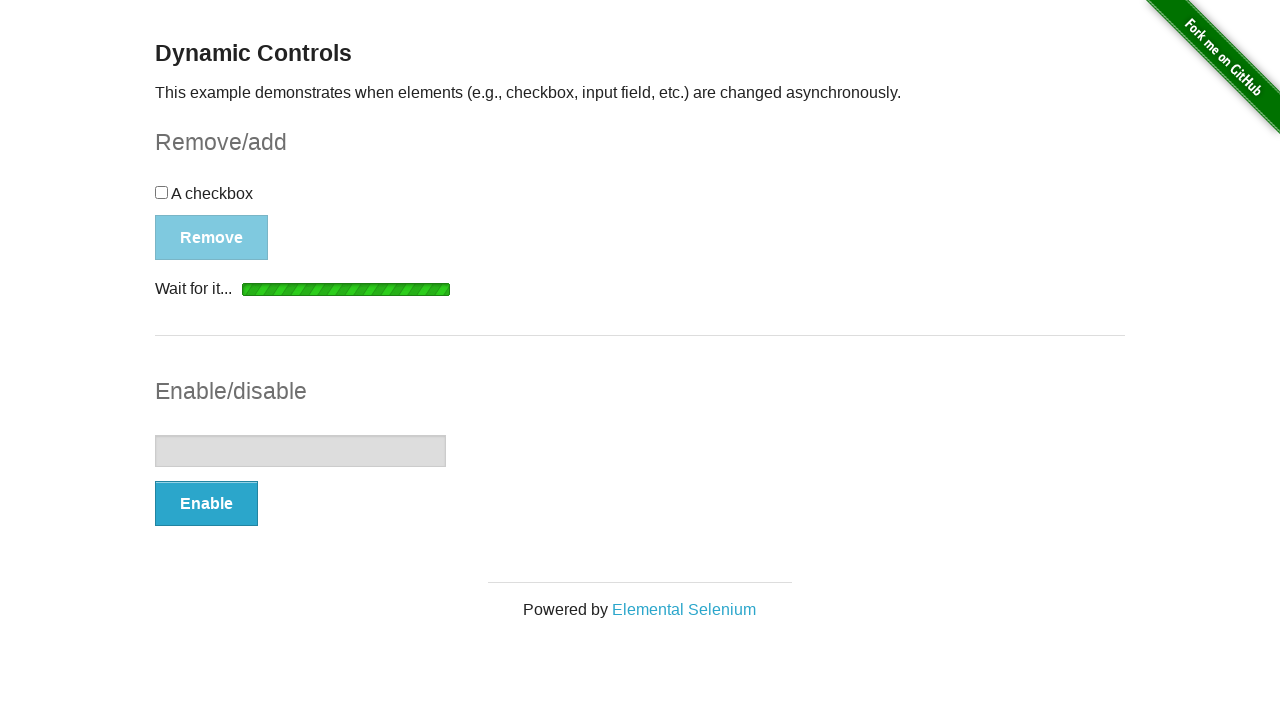

Waited for the Add button to appear after removal
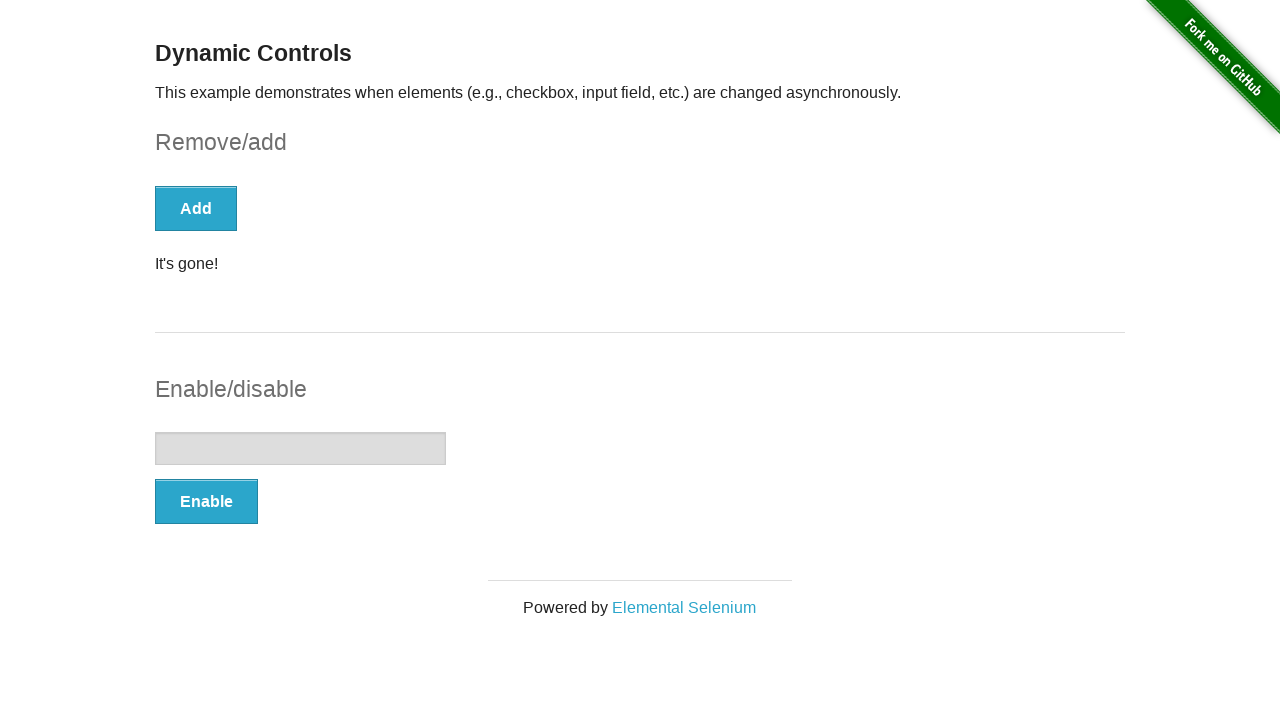

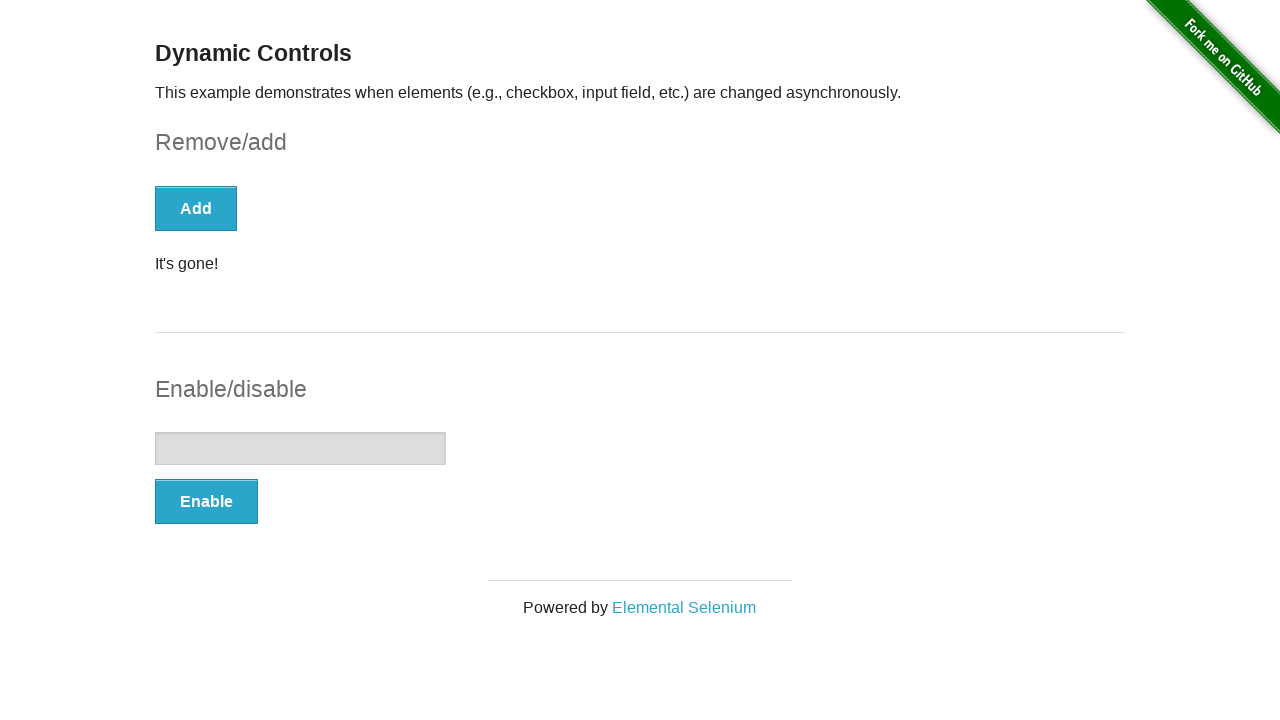